Tests Google Translate by navigating to the translation page and entering words to translate

Starting URL: https://translate.google.com/

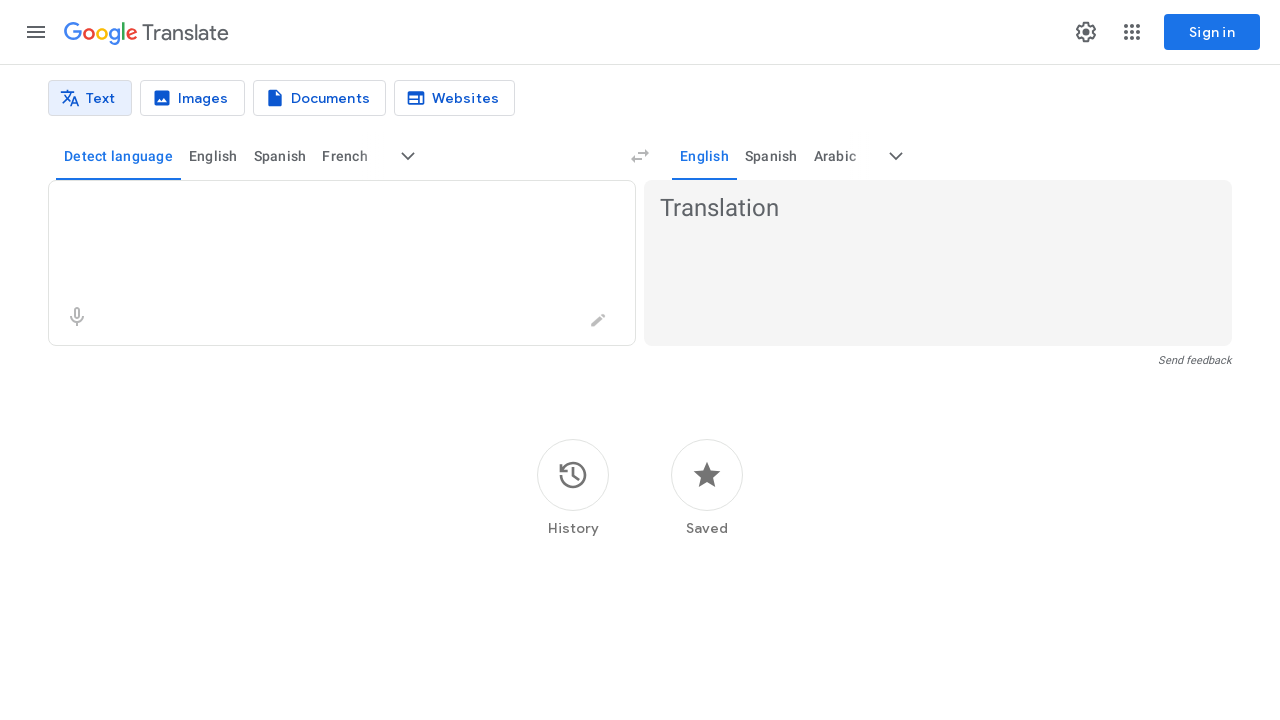

Source text input field loaded
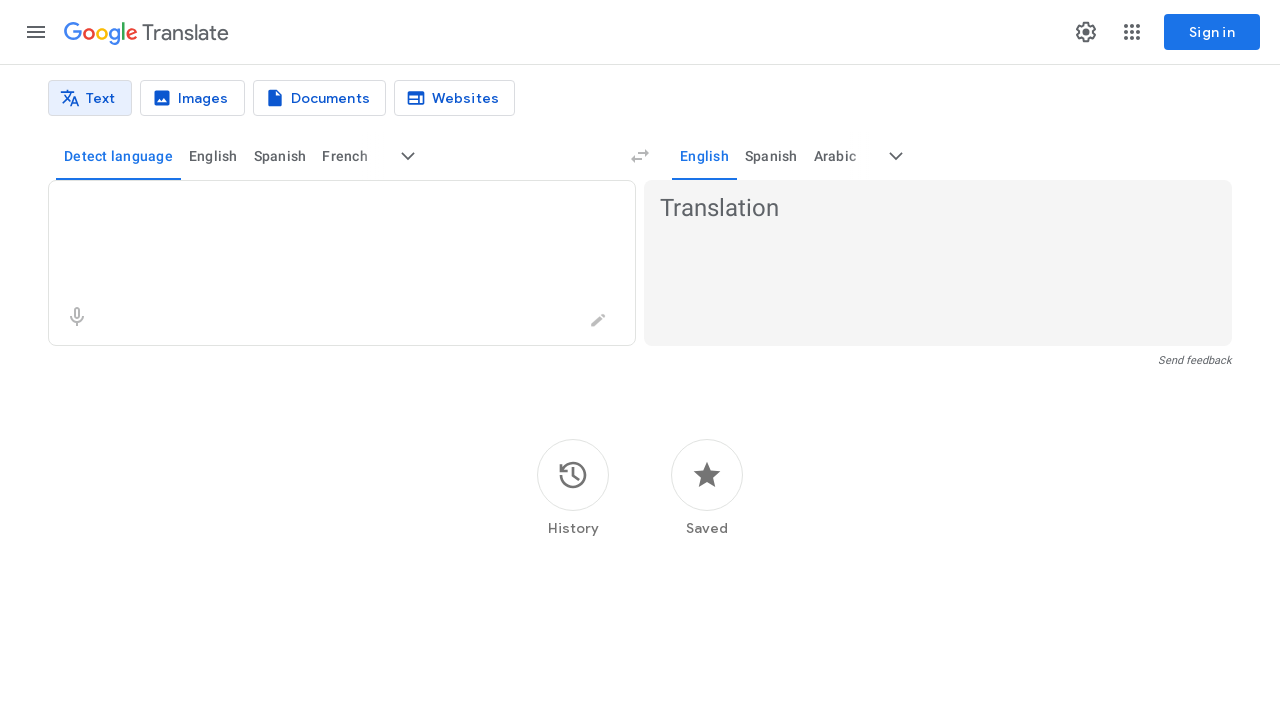

Filled source text field with 'hello' on textarea[aria-label='Source text']
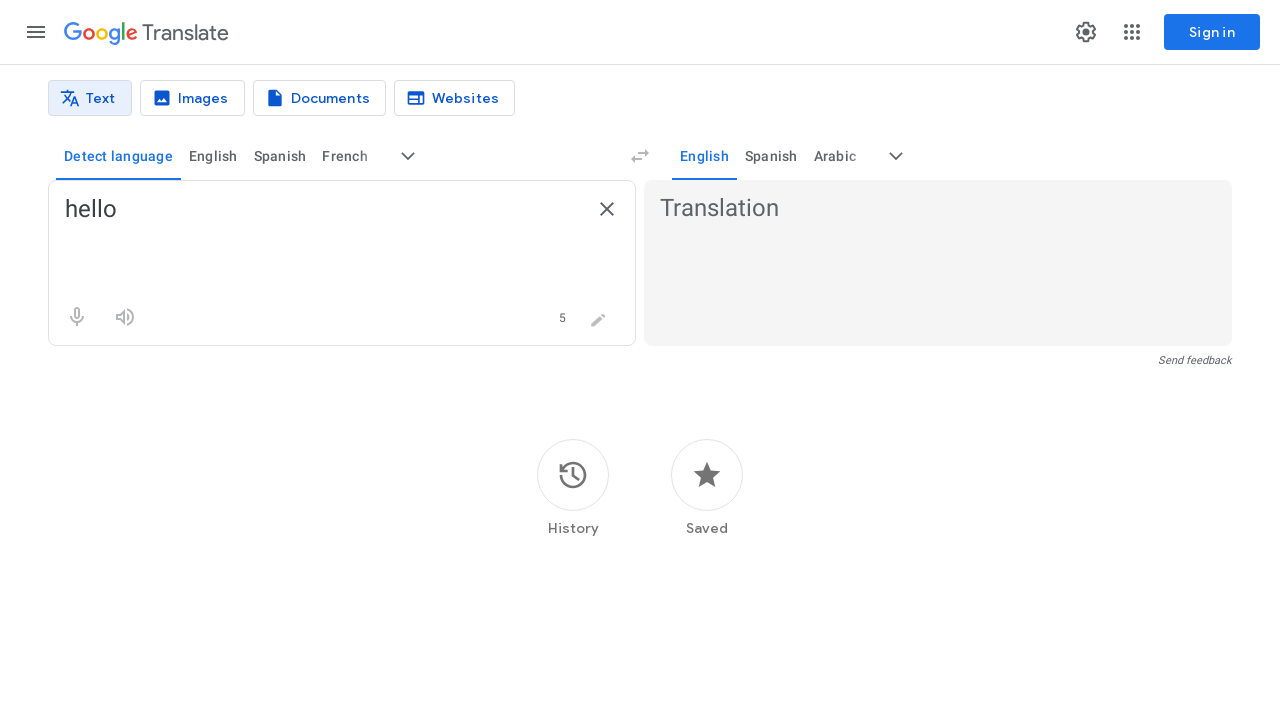

Waited for translation to appear
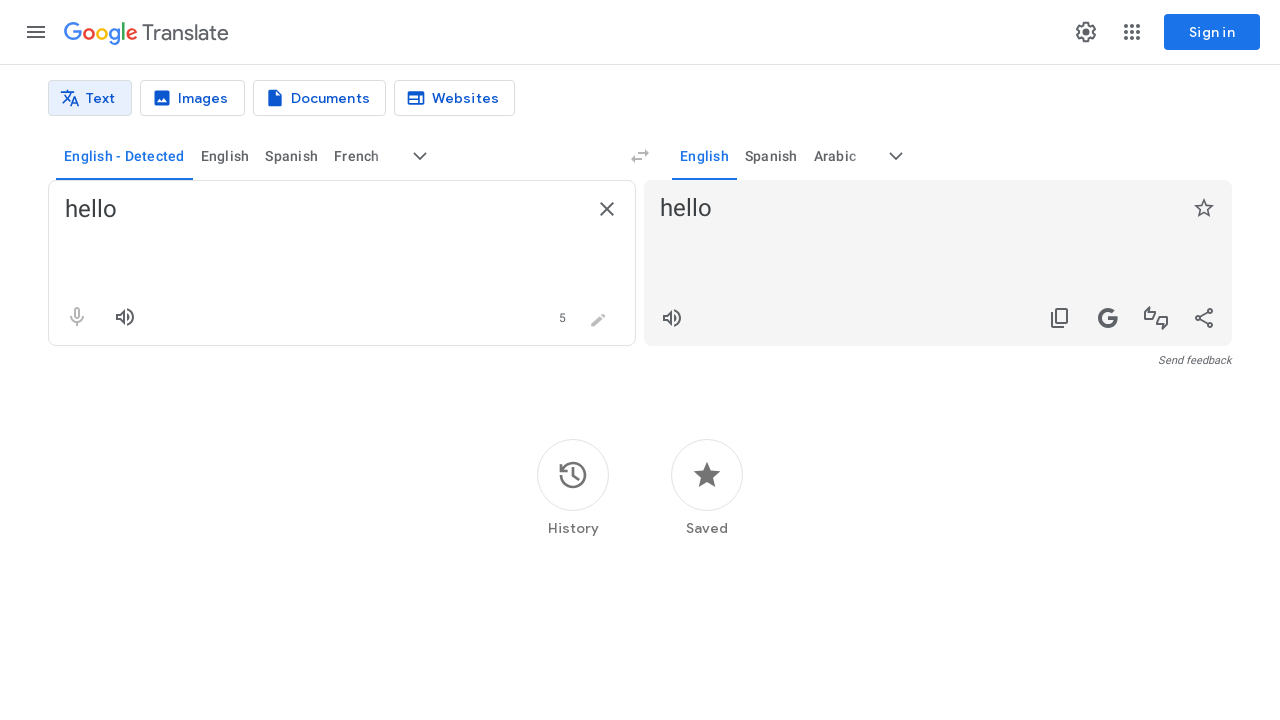

Navigated to Google Translate for next word
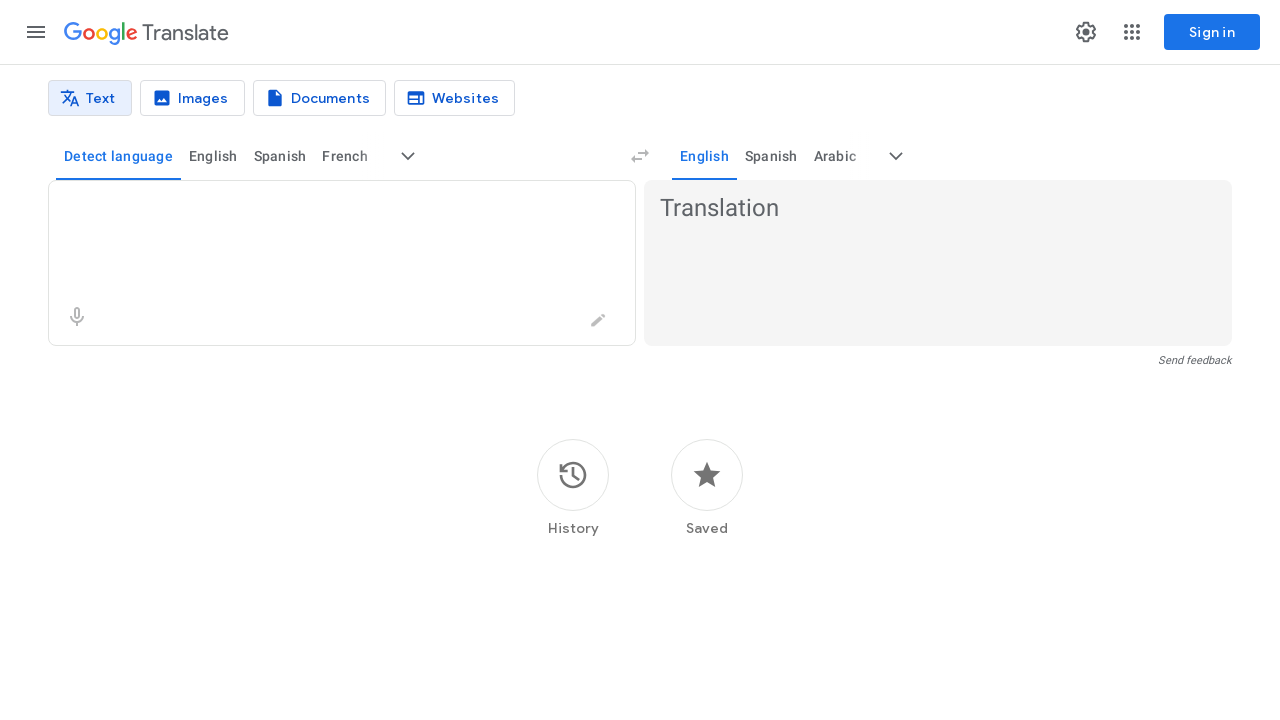

Source text input field loaded
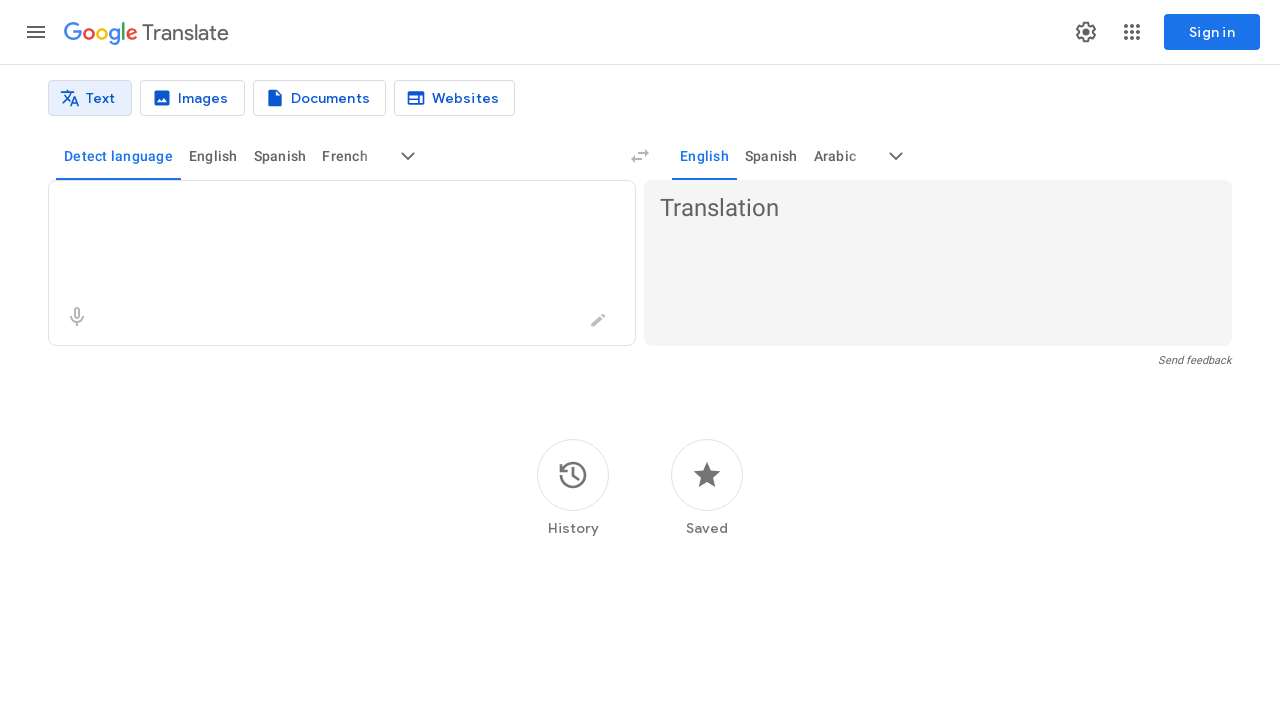

Filled source text field with 'world' on textarea[aria-label='Source text']
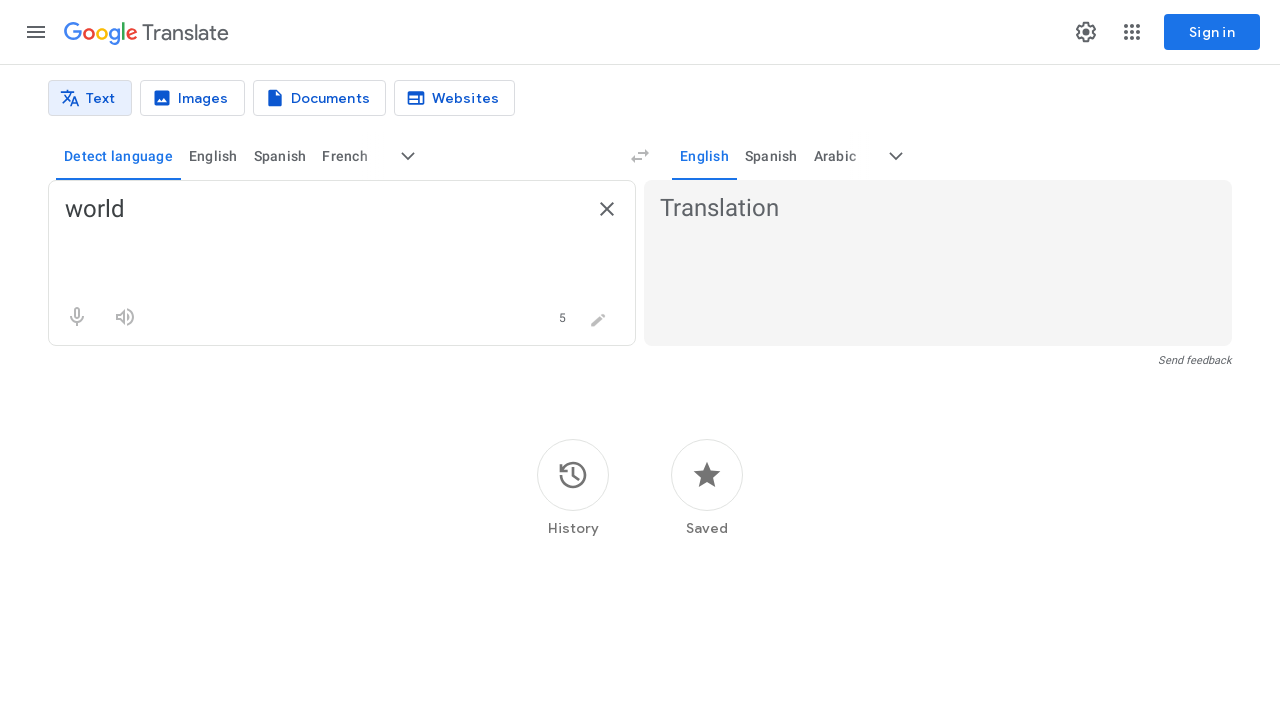

Waited for translation to appear
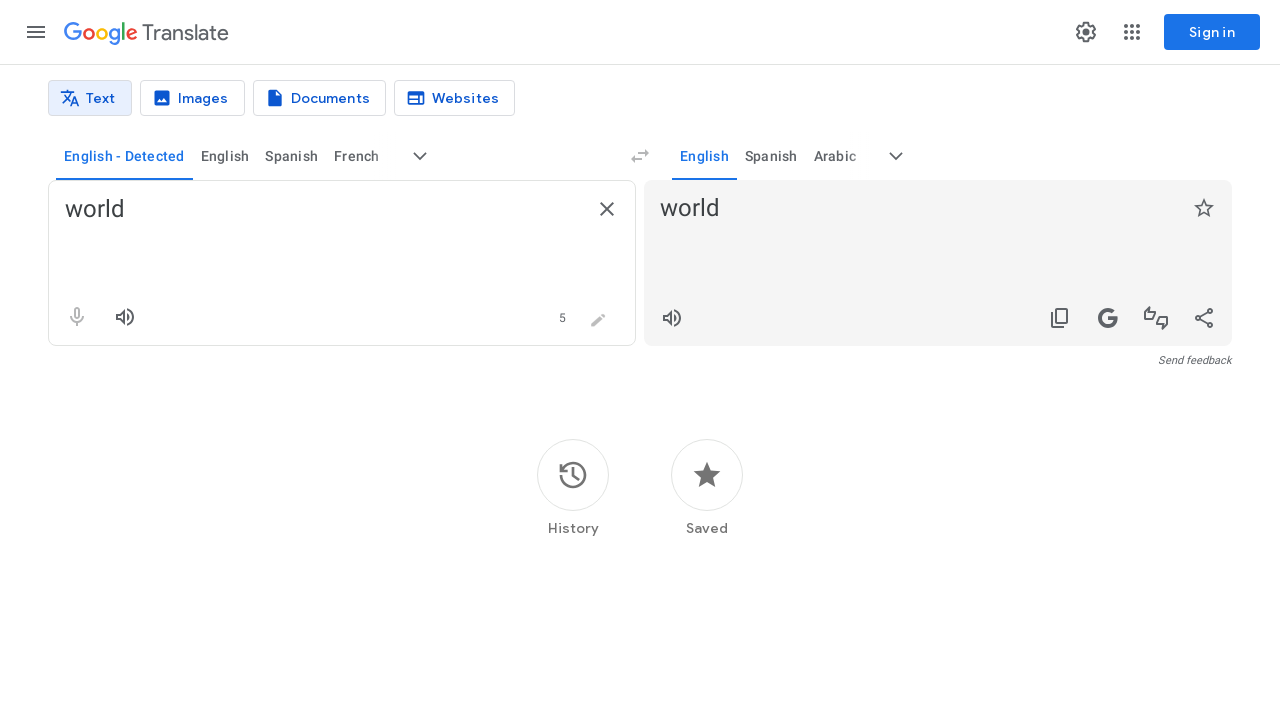

Navigated to Google Translate for next word
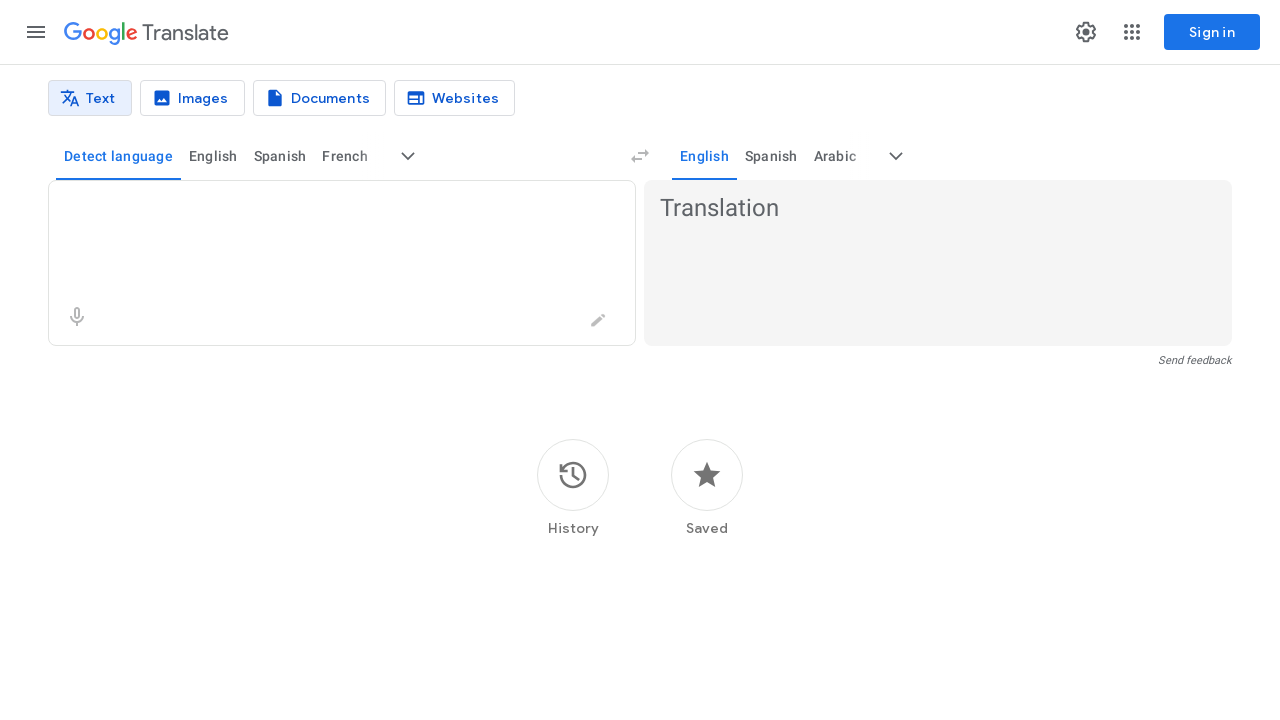

Source text input field loaded
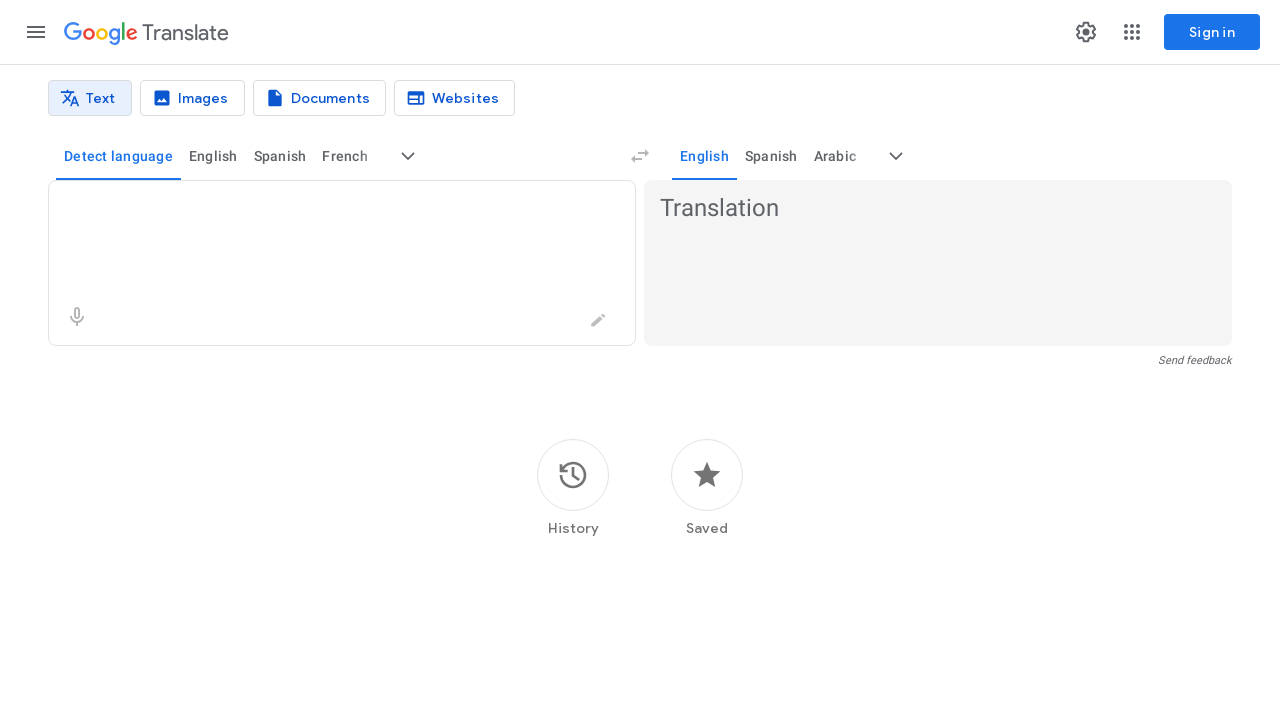

Filled source text field with 'computer' on textarea[aria-label='Source text']
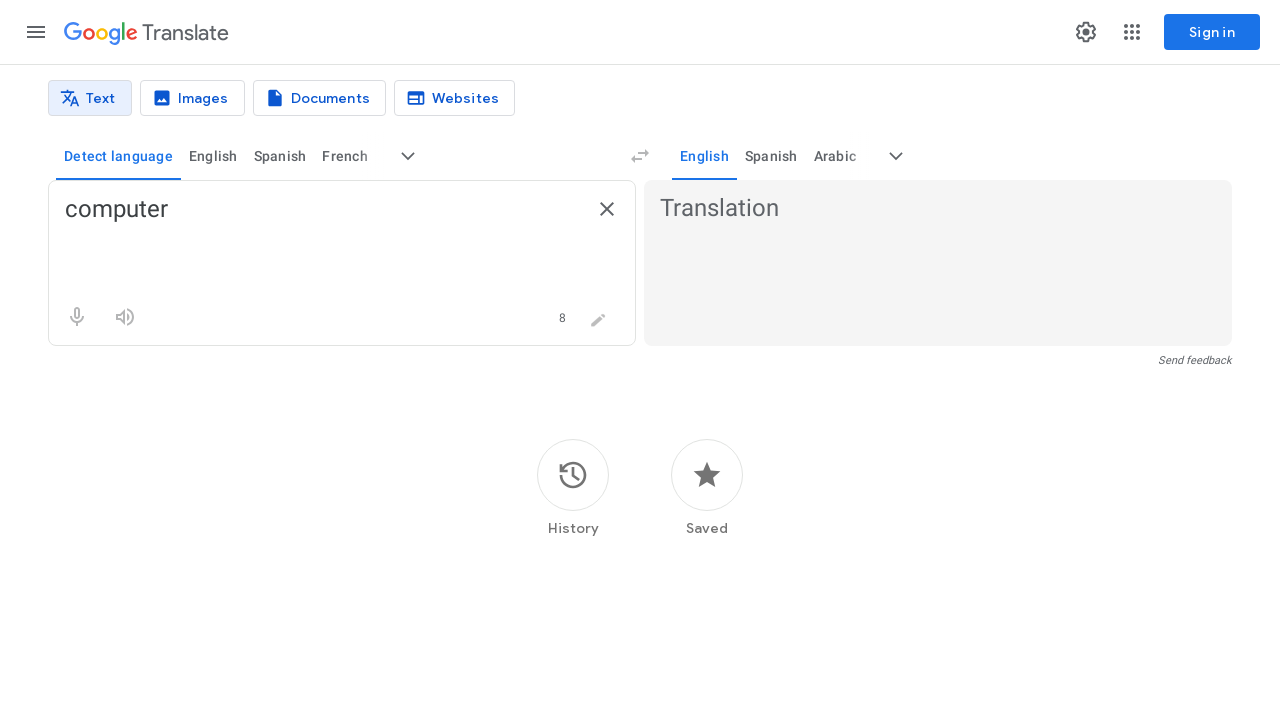

Waited for translation to appear
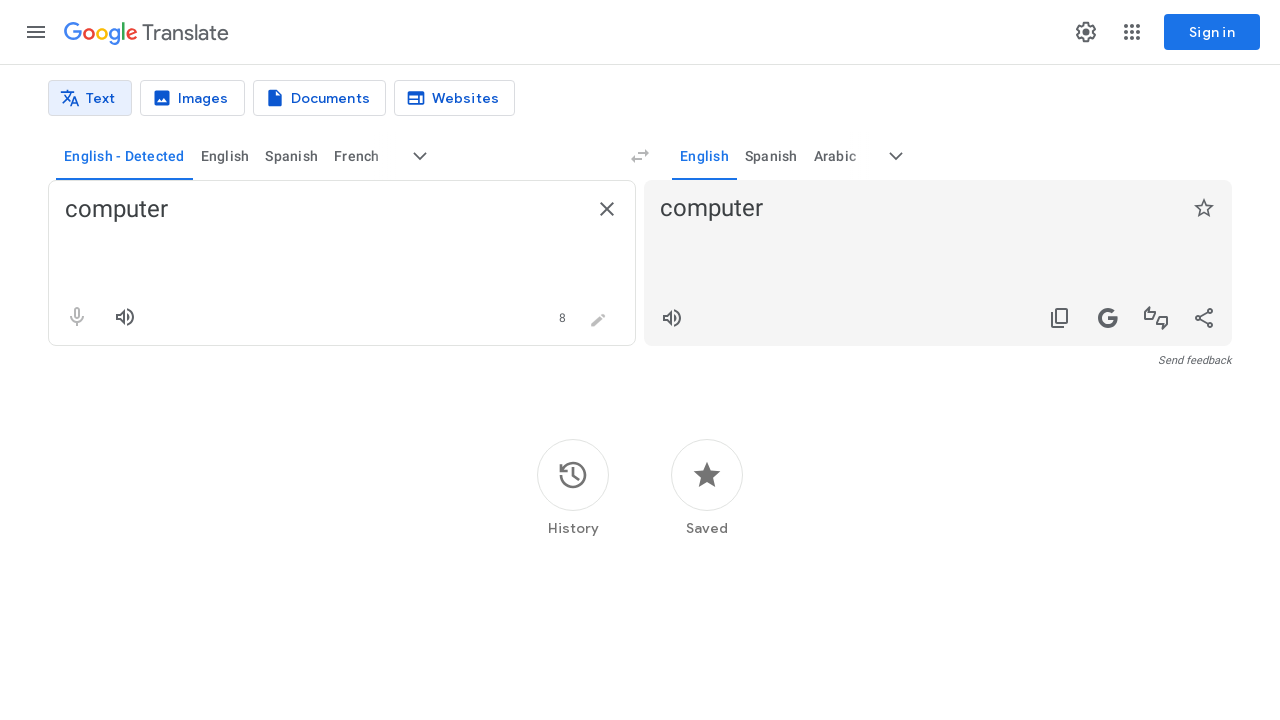

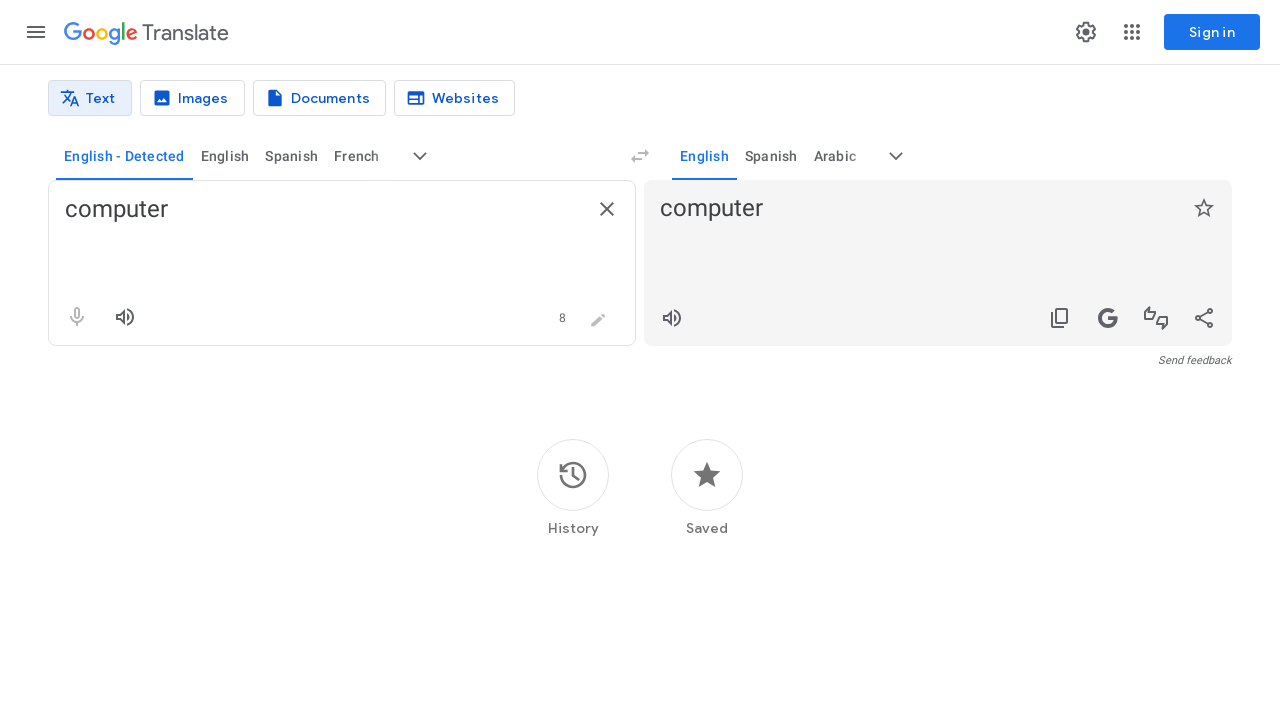